Tests a todo app by checking items, adding a new todo, verifying its presence, and archiving completed todos

Starting URL: https://vziad3.github.io/todo-app/todo-app.html

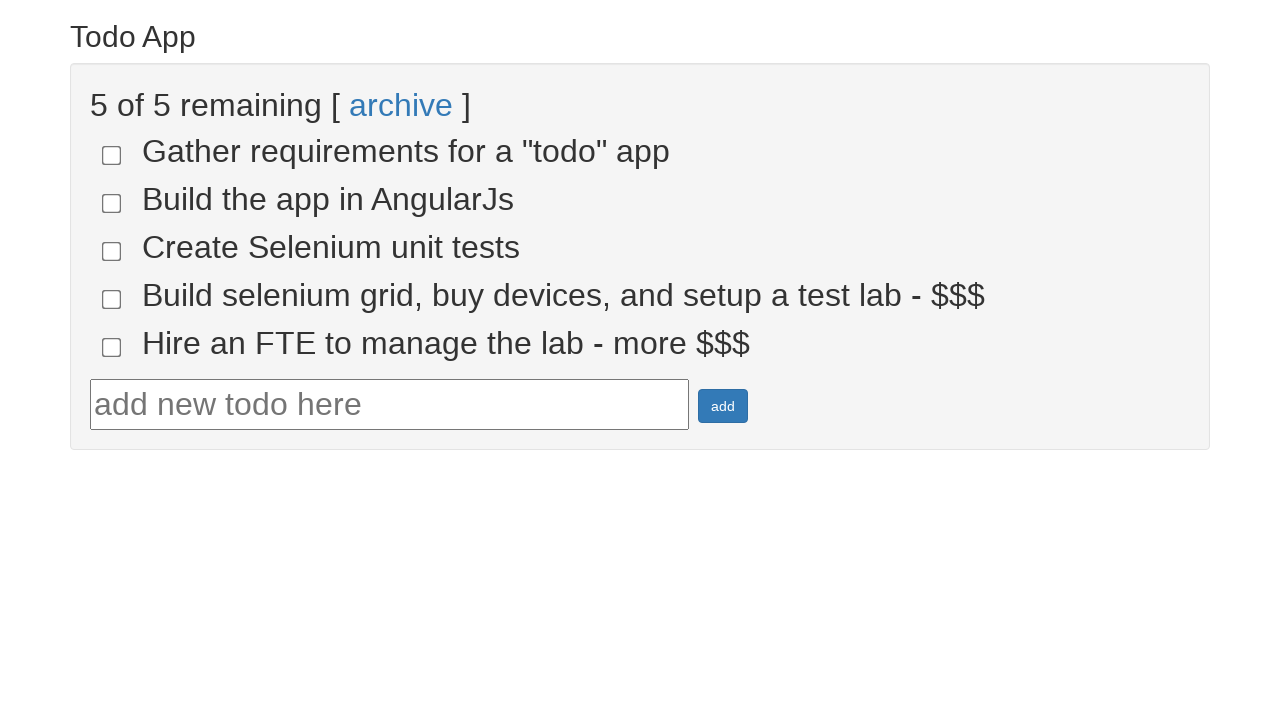

Retrieved all checkboxes from the page
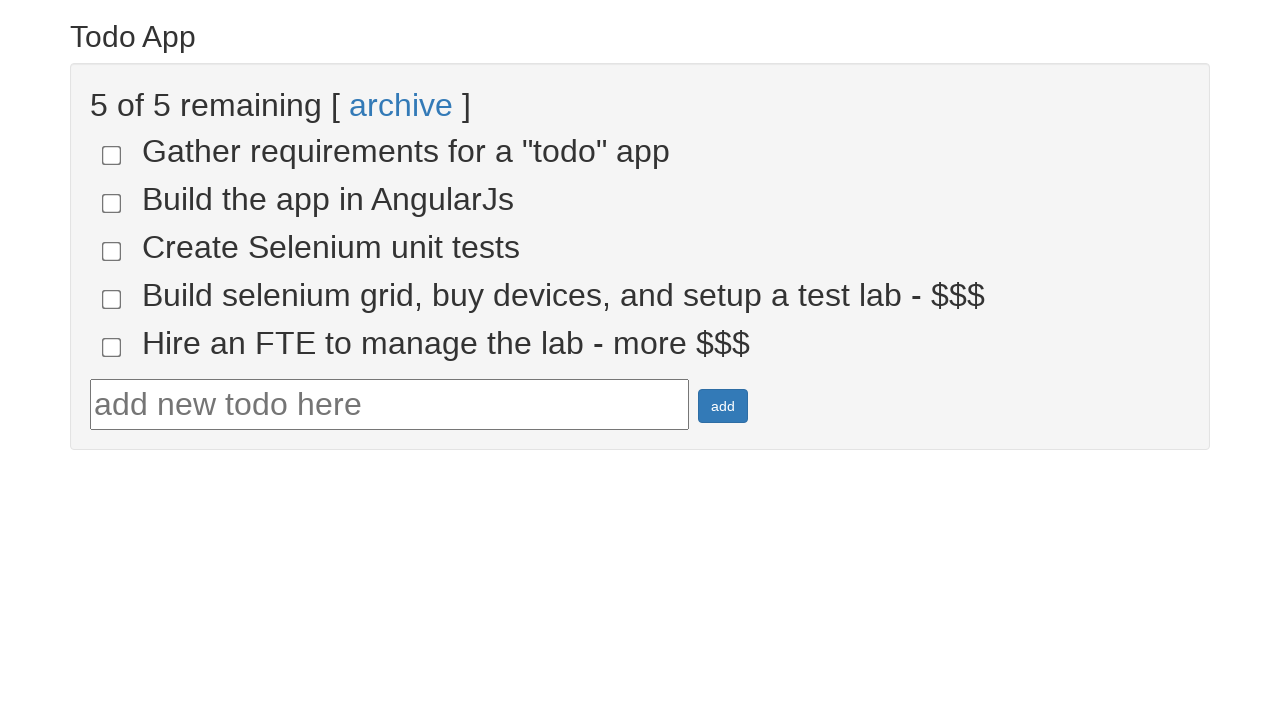

Clicked the 4th checkbox to mark item as done at (112, 299) on xpath=//*[@type='checkbox'] >> nth=3
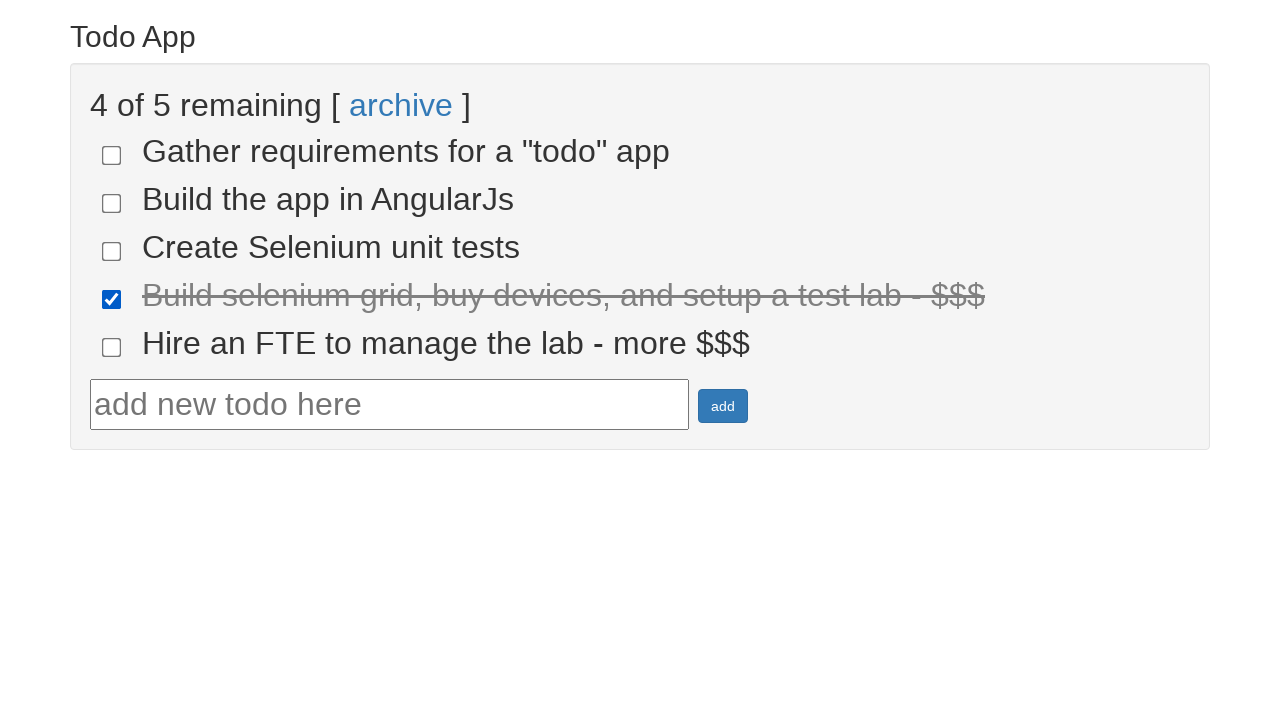

Clicked the 5th checkbox to mark item as done at (112, 347) on xpath=//*[@type='checkbox'] >> nth=4
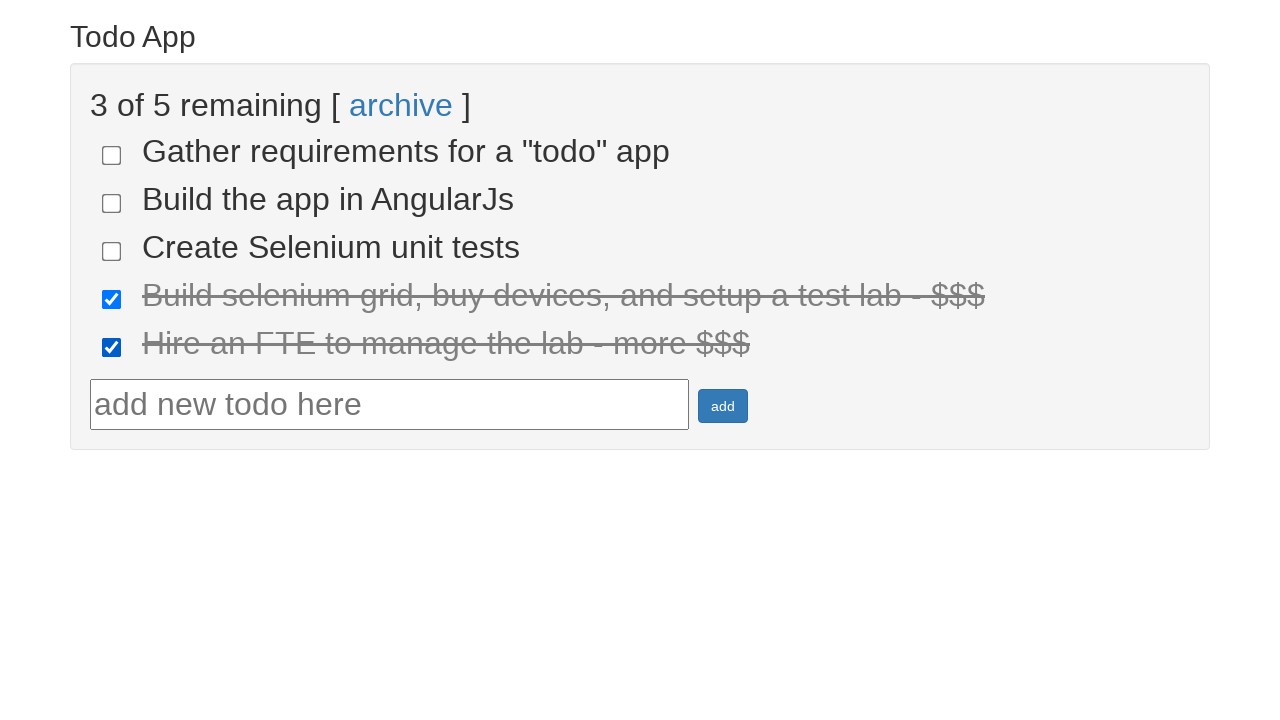

Retrieved all items marked as done
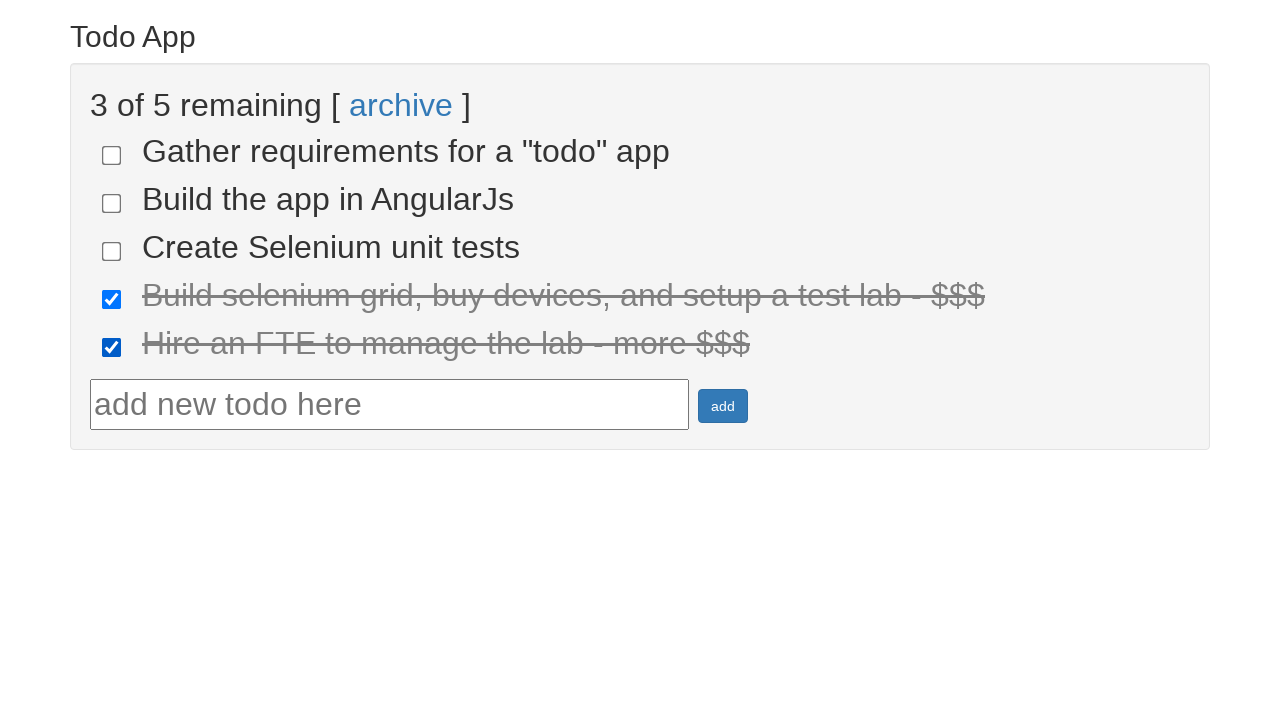

Verified that 2 items are marked as done
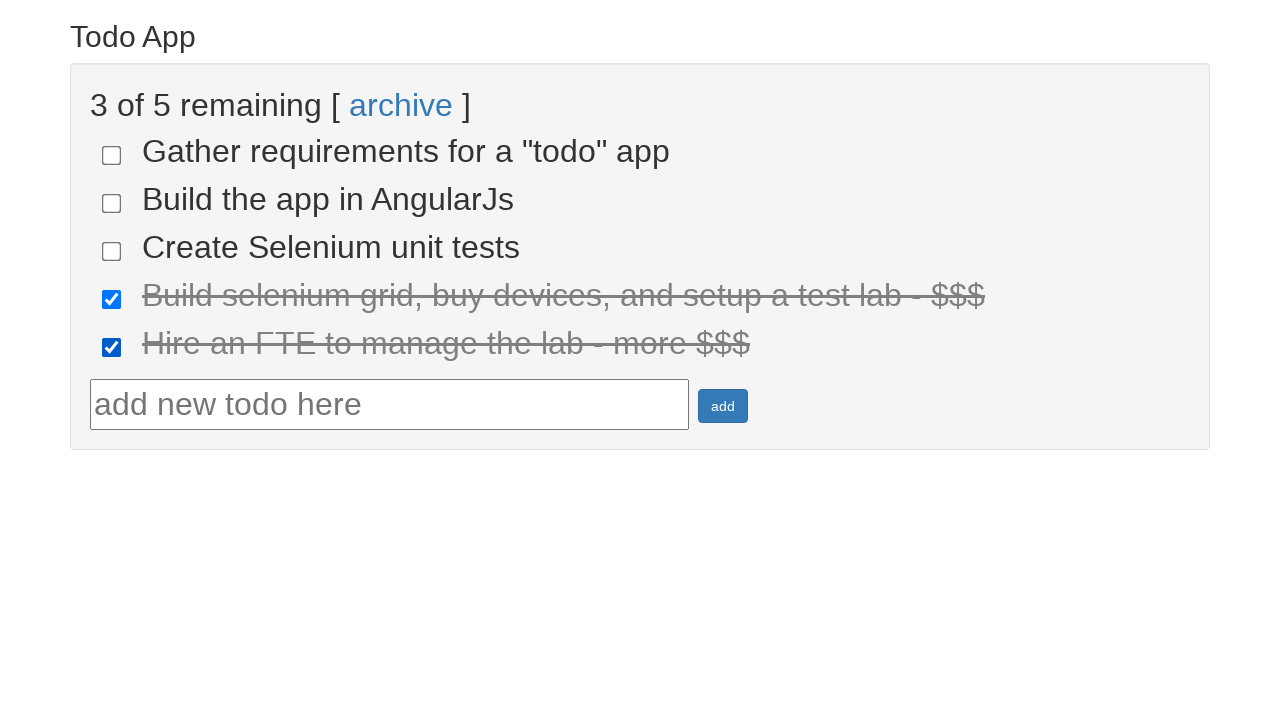

Filled the todo text field with 'Test the website' on #todotext
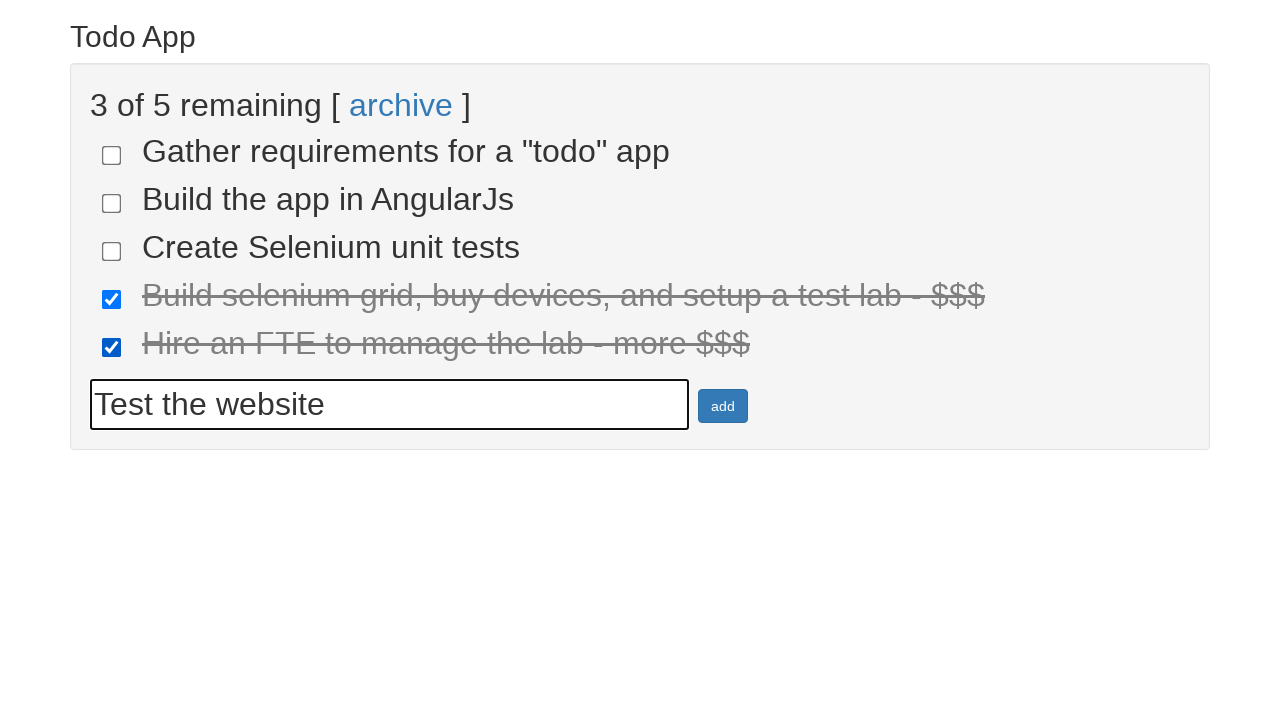

Clicked the add button to create a new todo at (723, 406) on #addbutton
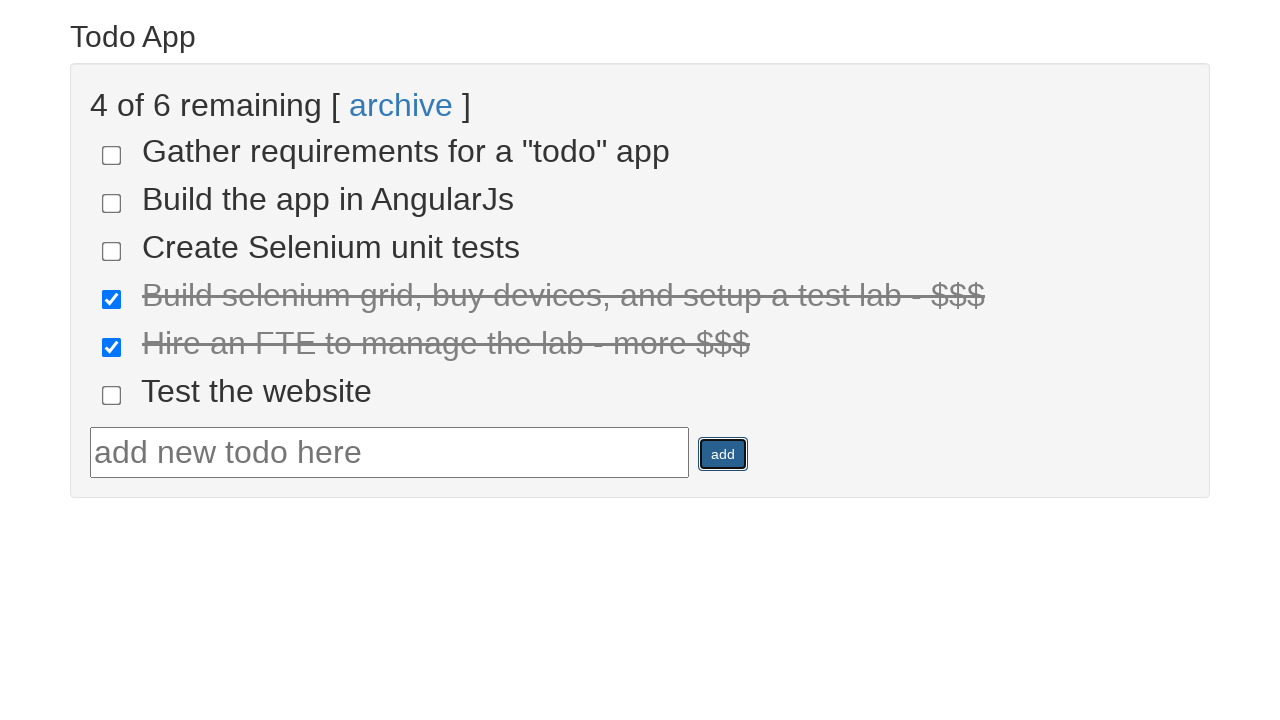

Located the new todo item on the page
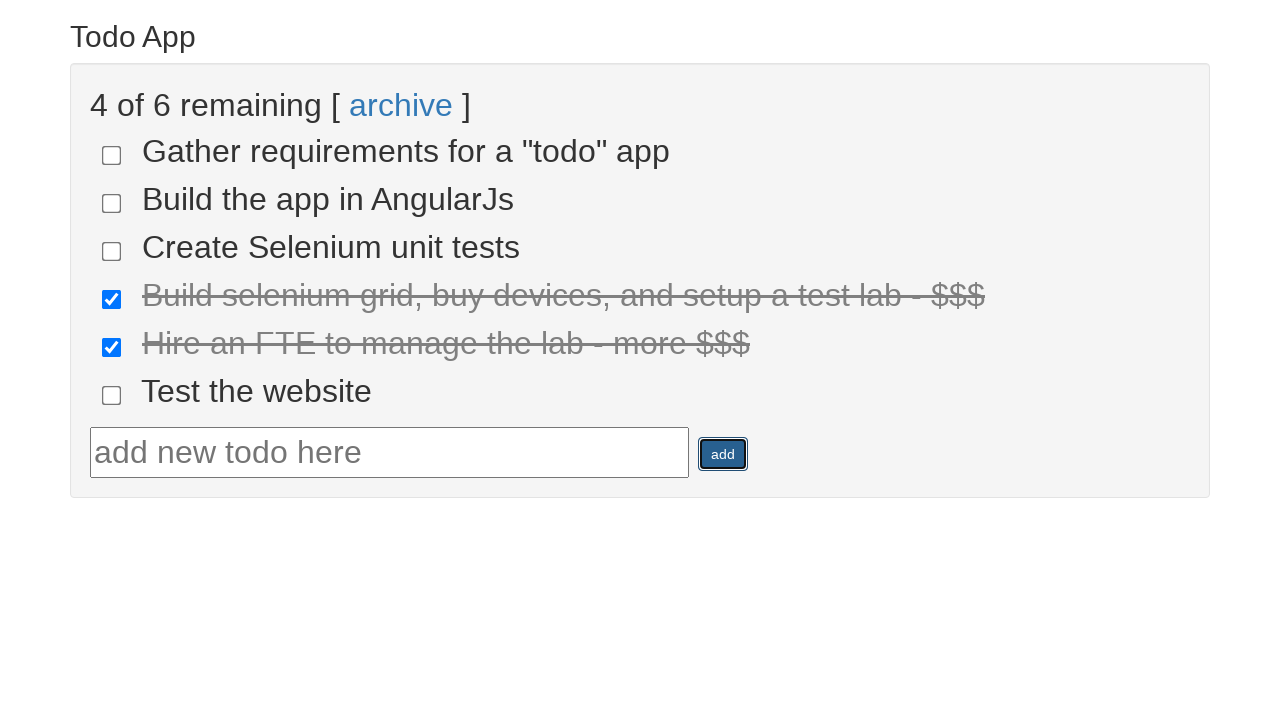

Verified that the new todo item is visible
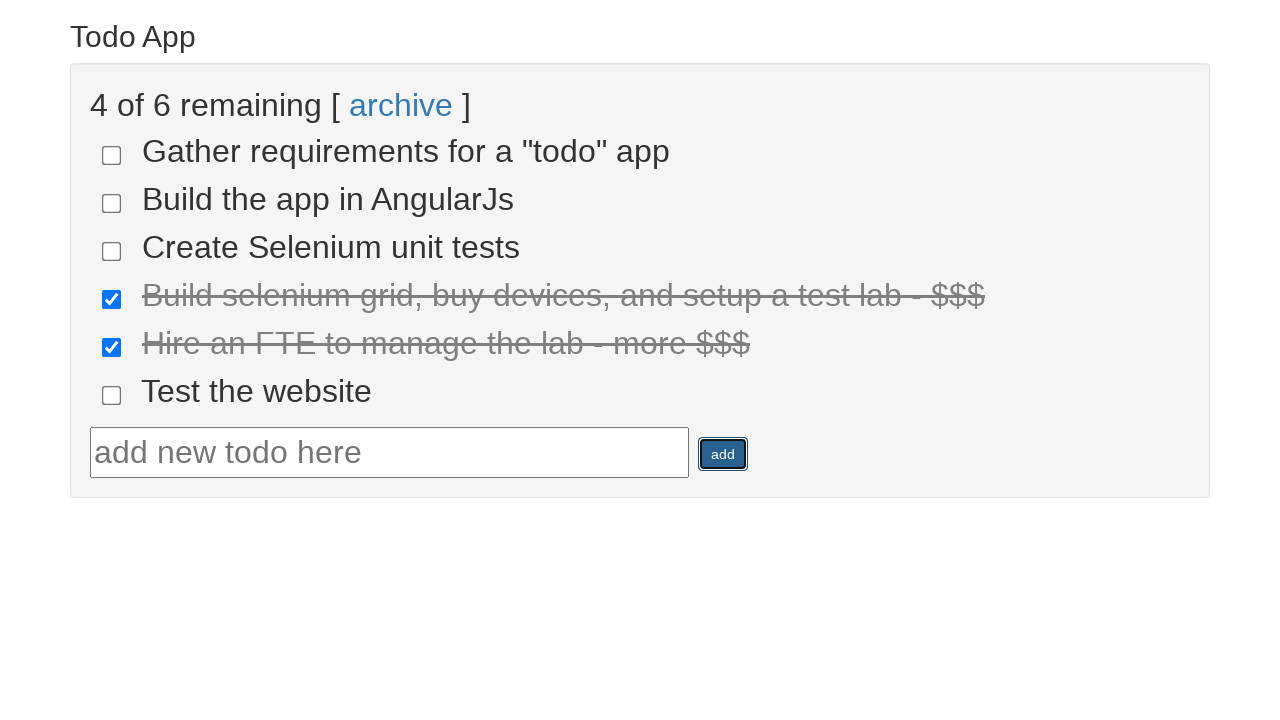

Clicked the archive button to archive completed todos at (401, 105) on xpath=//*[.='archive']
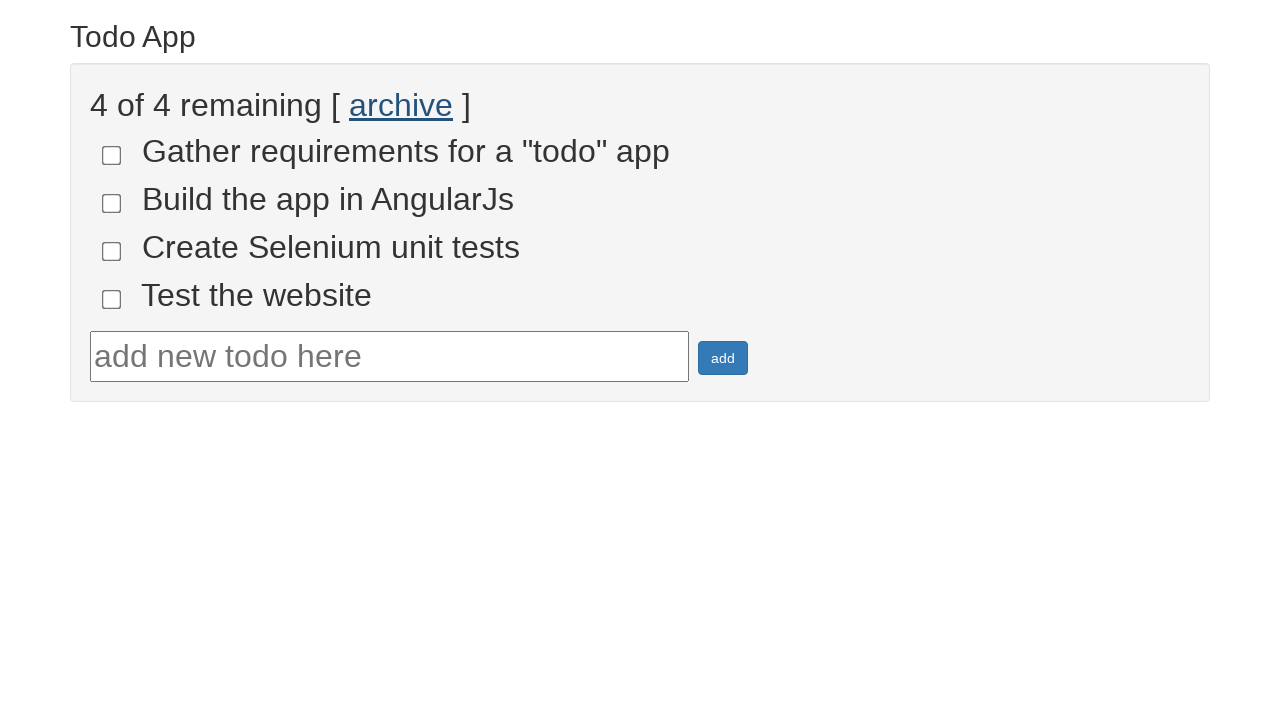

Retrieved all uncompleted items
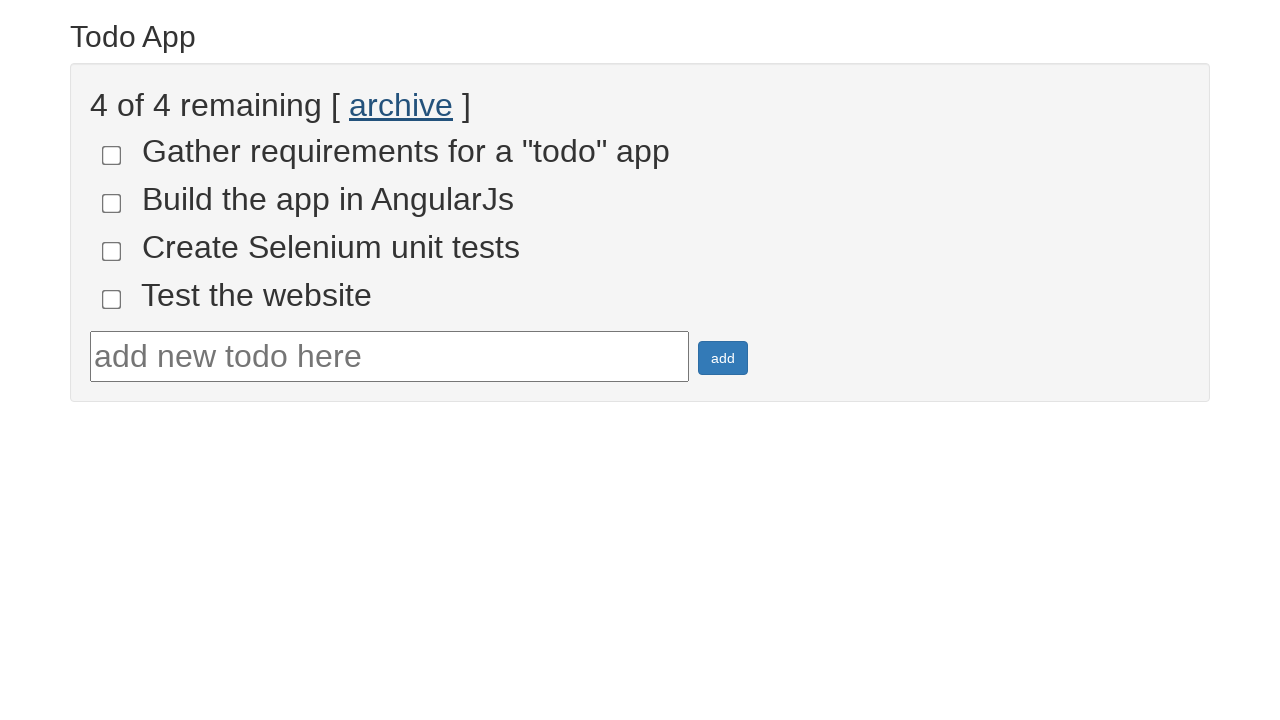

Verified that 4 uncompleted items remain after archiving
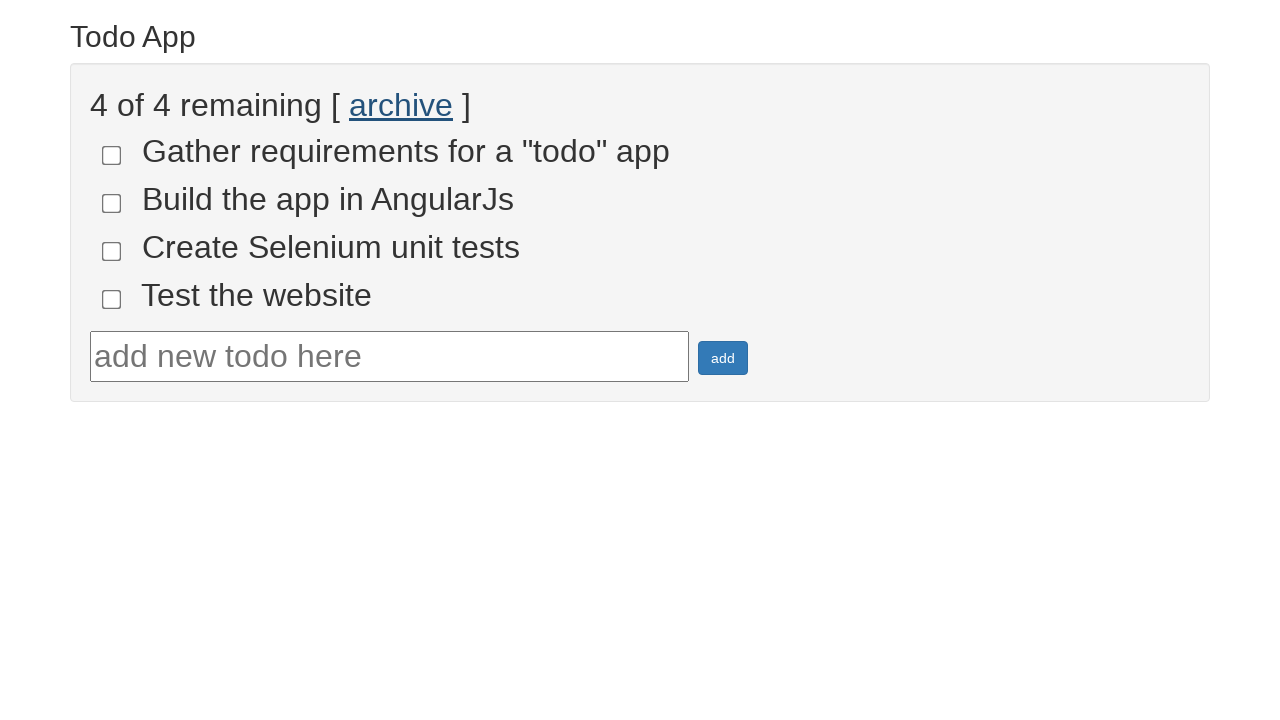

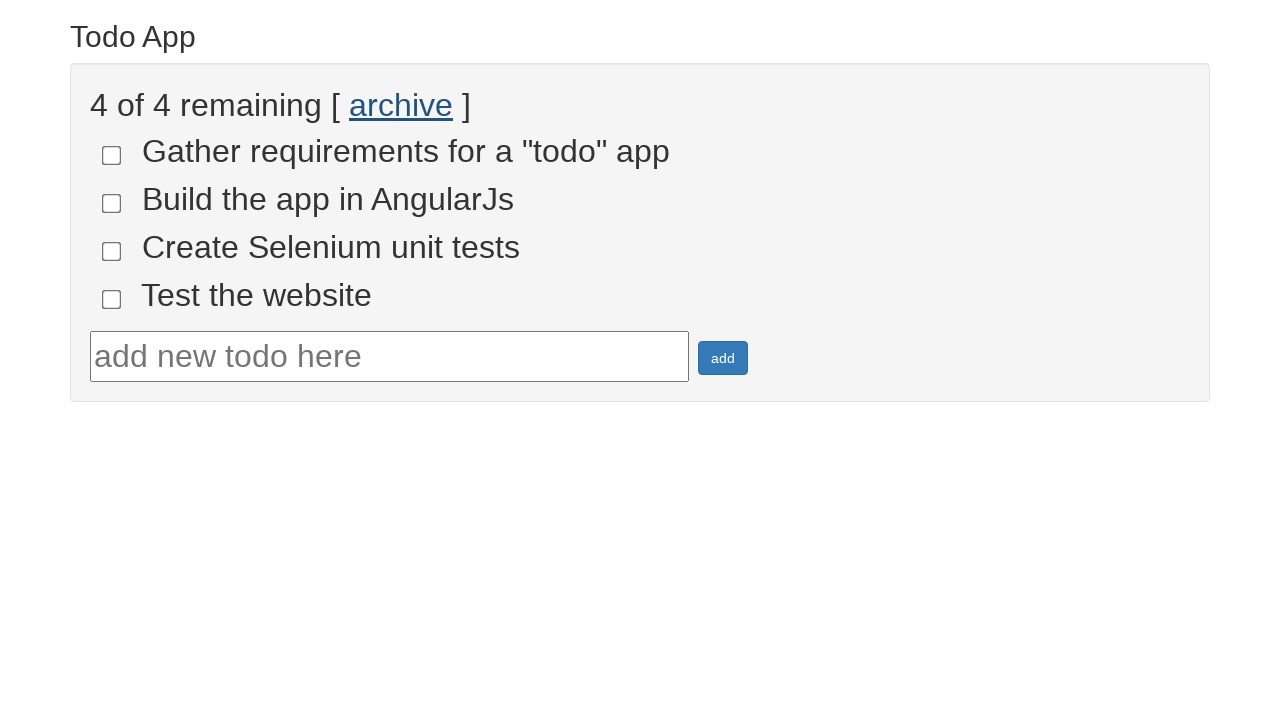